Tests new browser tab handling by clicking a button that opens a new tab, switching to it, and reading content

Starting URL: https://demoqa.com/browser-windows

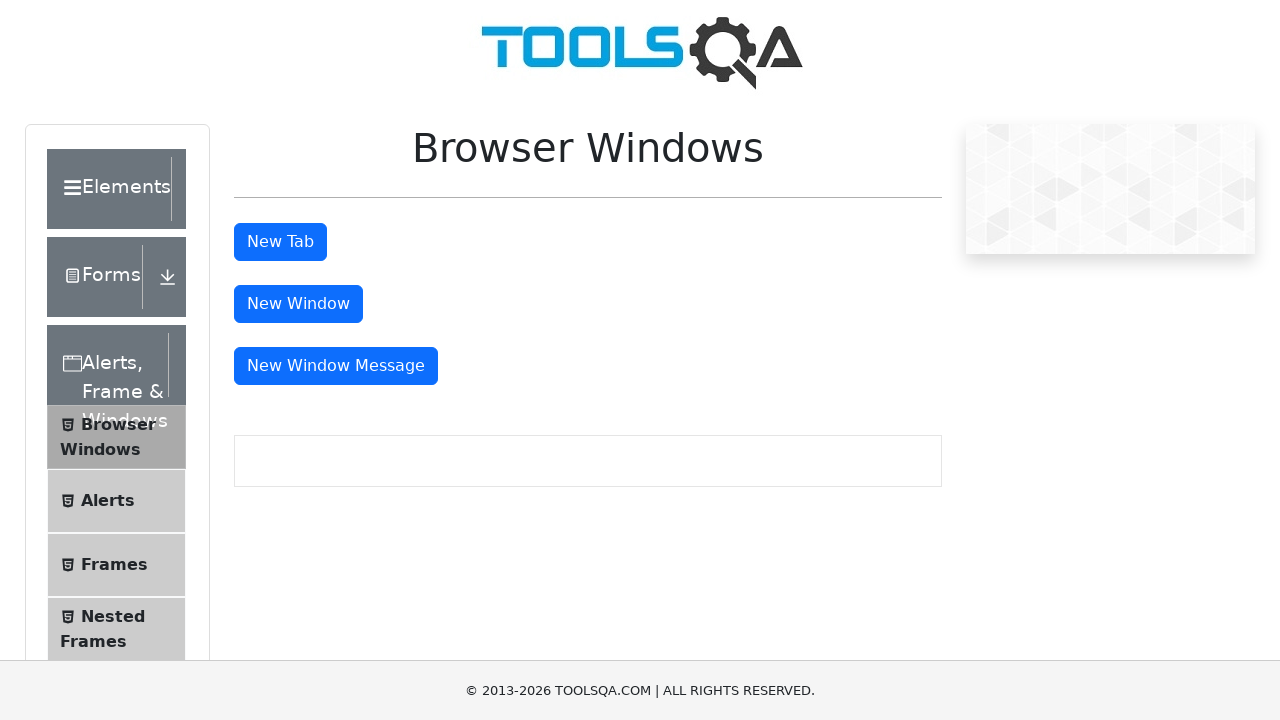

Waited for tab button to be visible
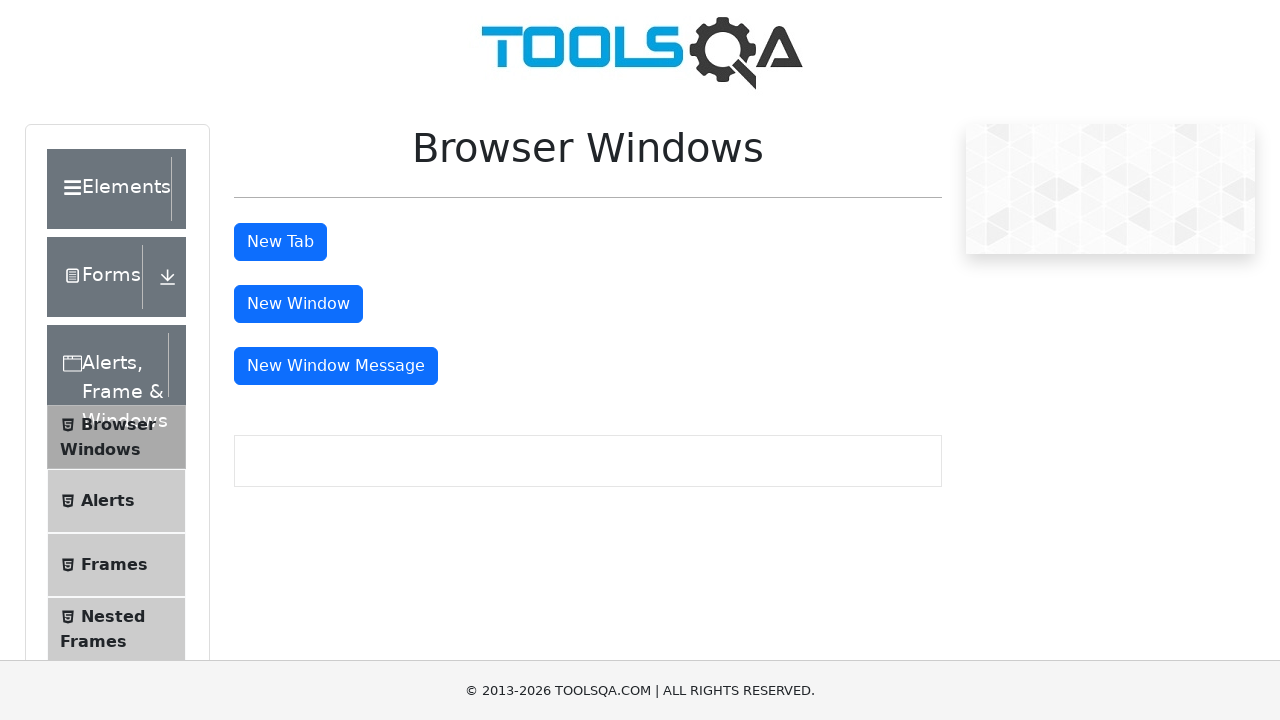

Clicked tab button to open new tab at (280, 242) on #tabButton
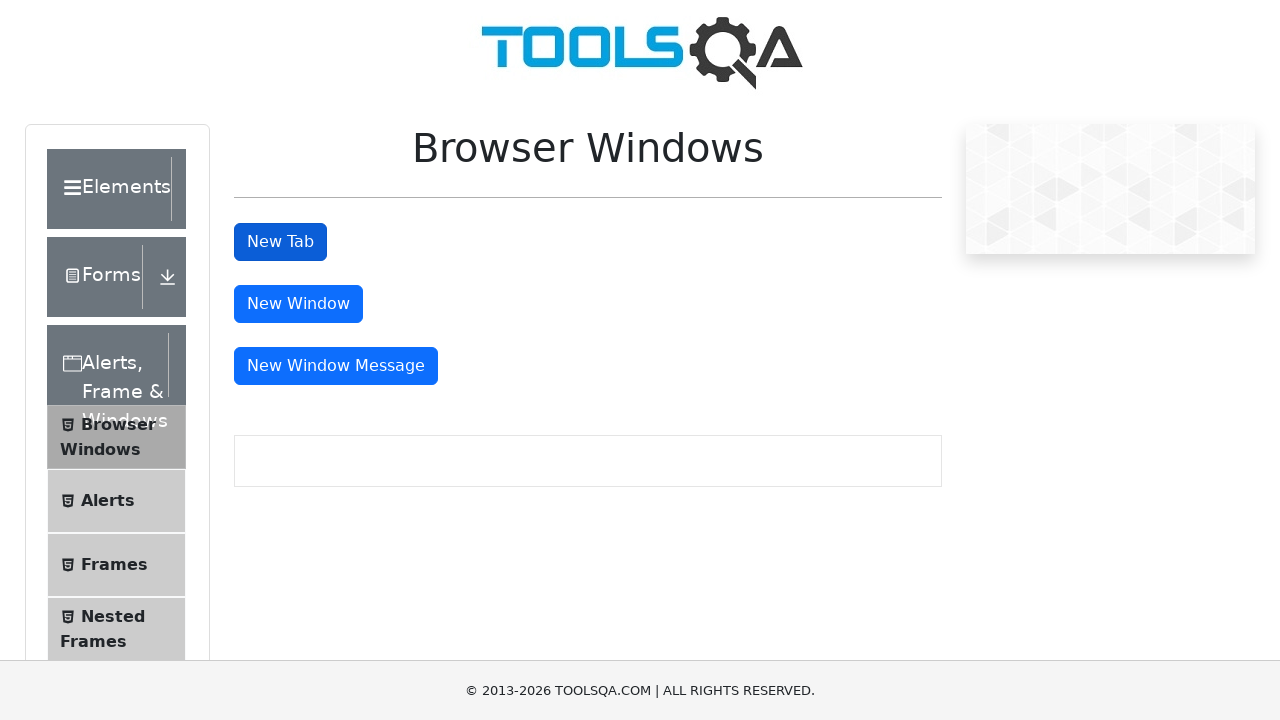

New tab opened and reference obtained
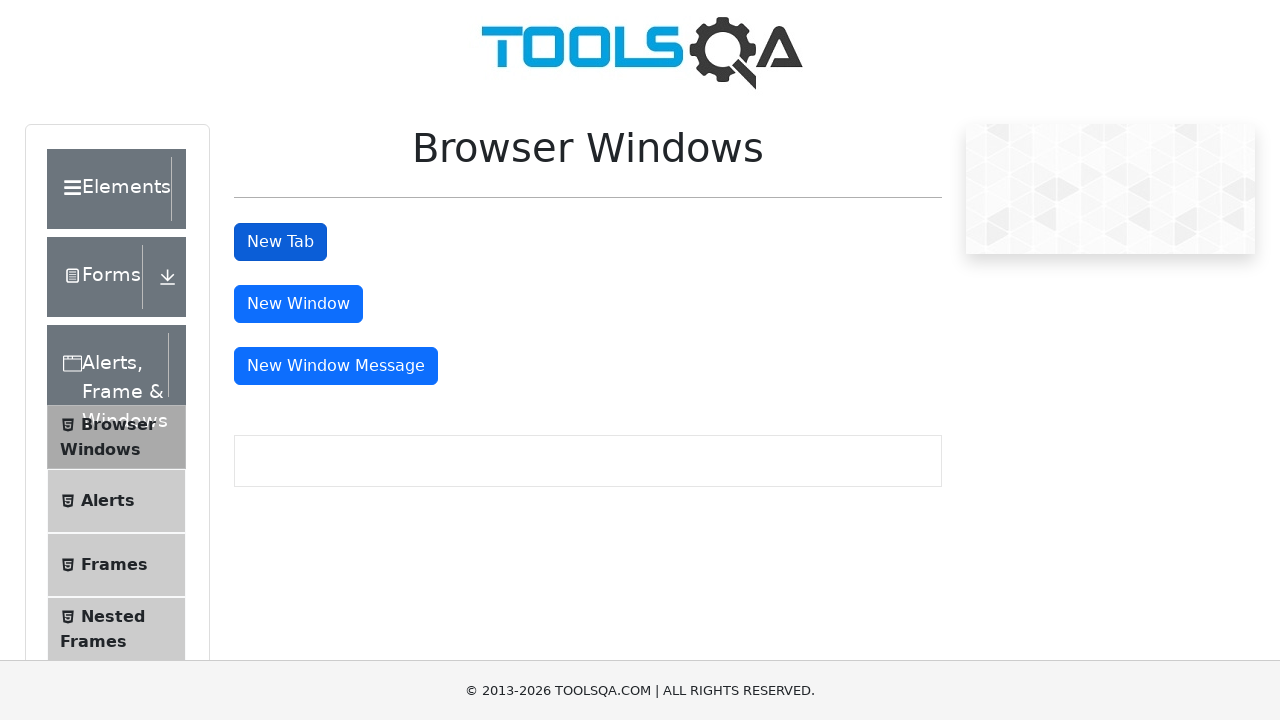

New page finished loading
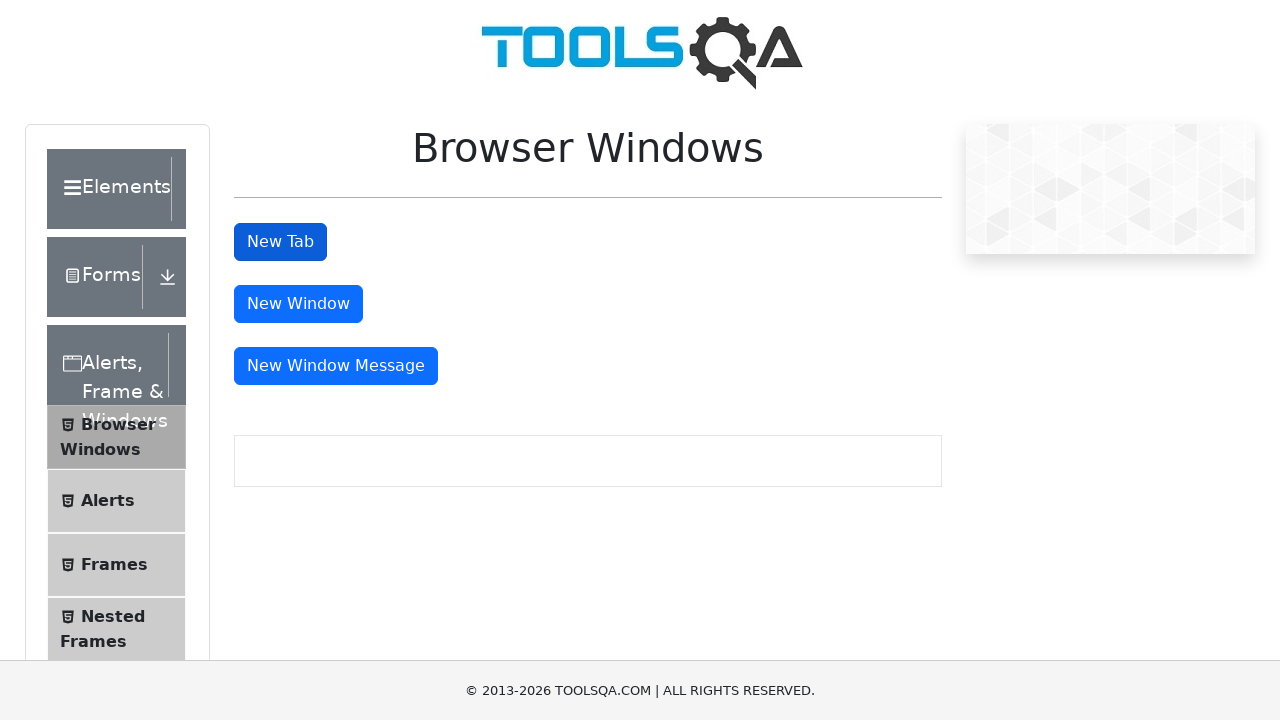

Sample heading element loaded on new page
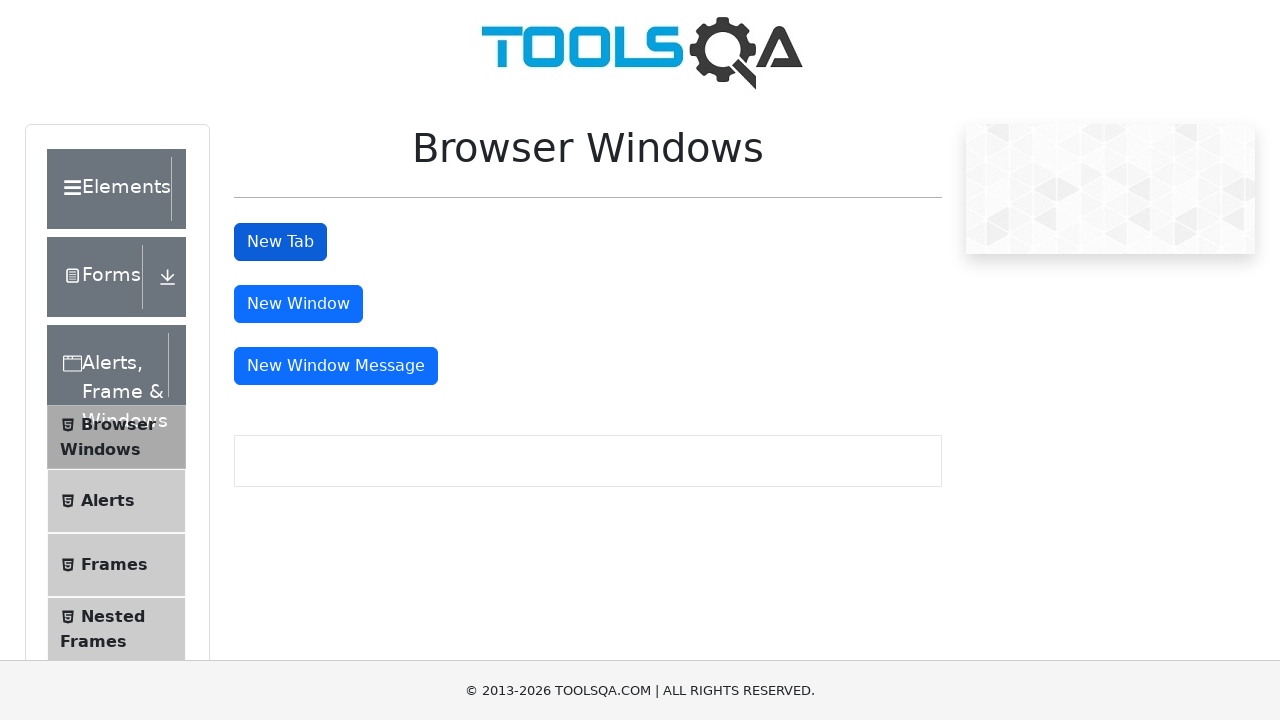

Retrieved text content from heading: This is a sample page
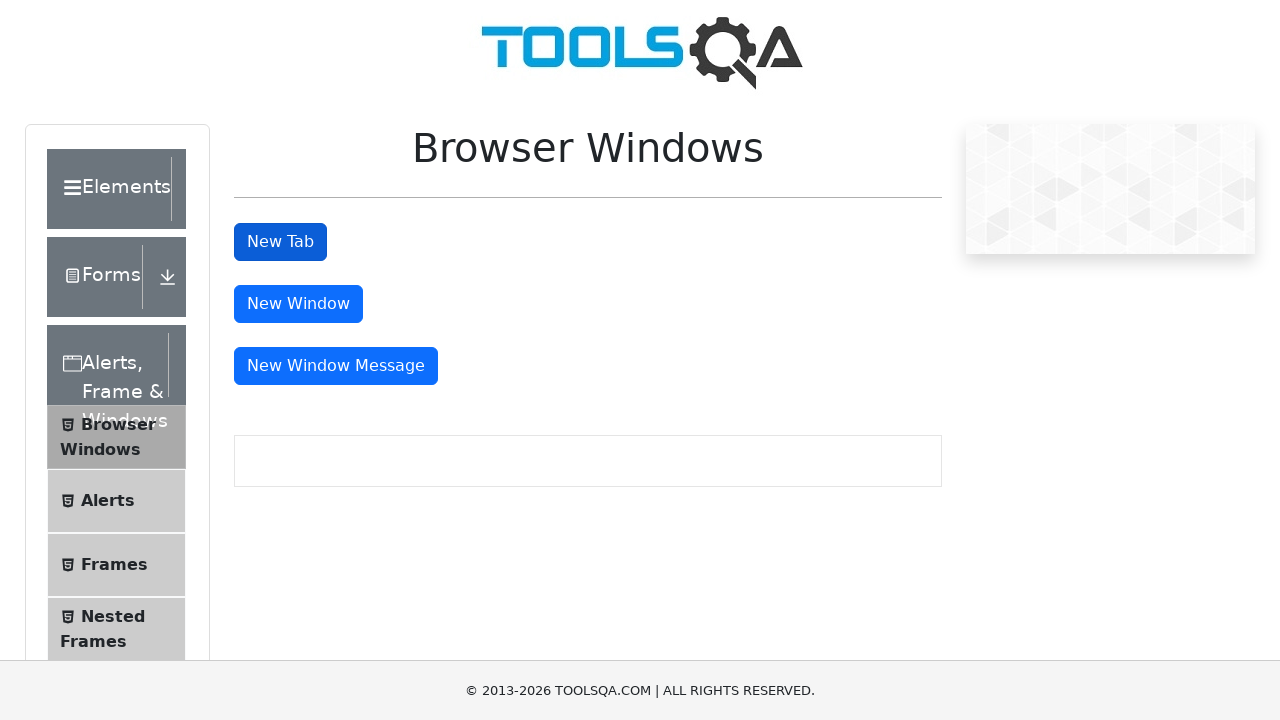

Printed heading text to console
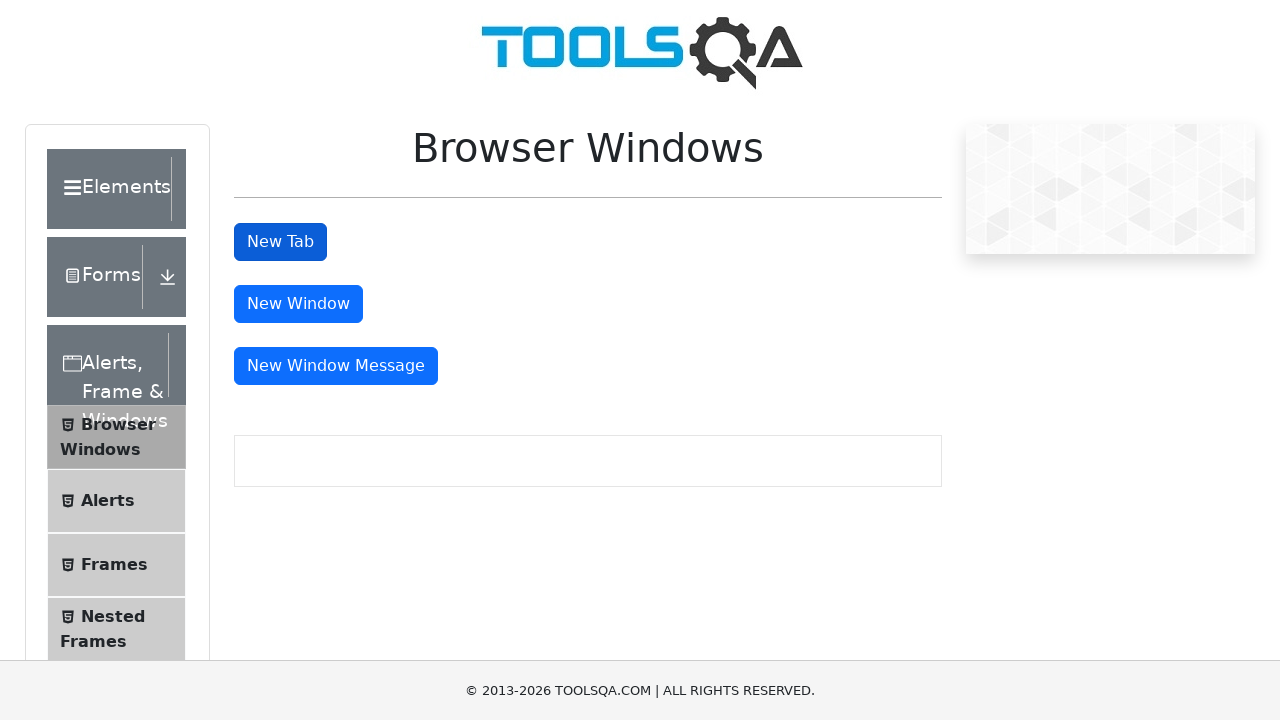

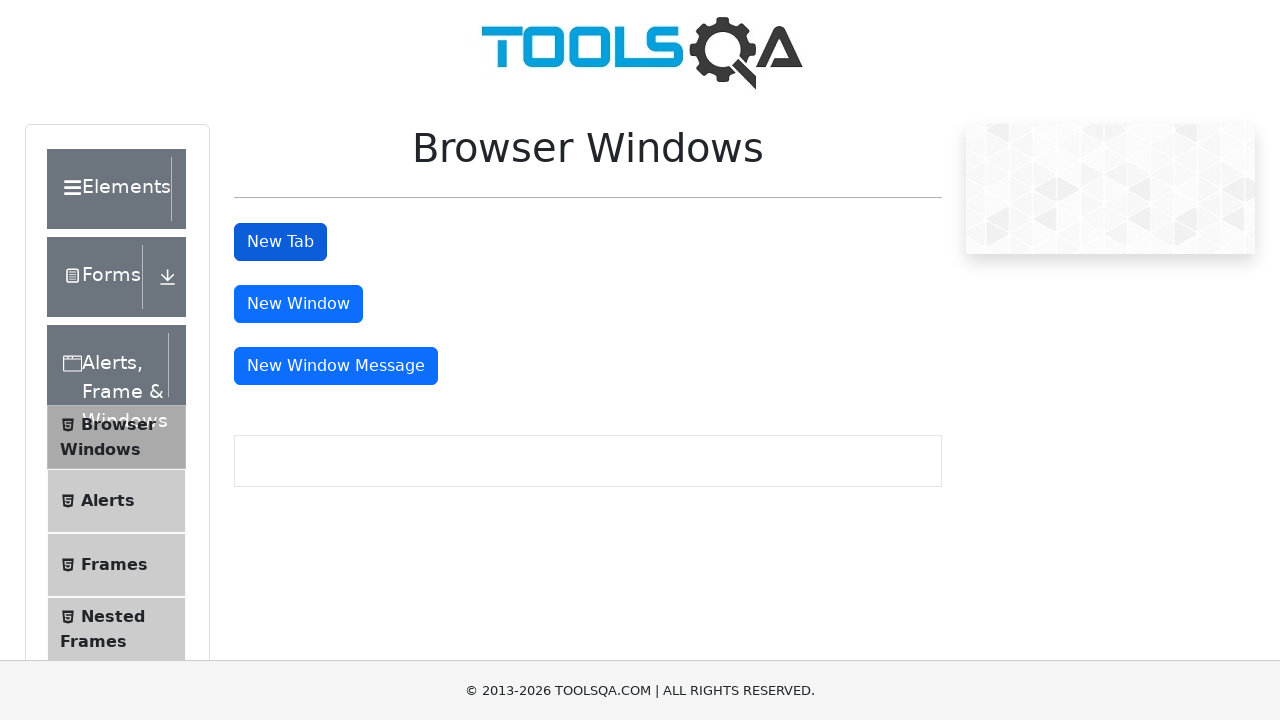